Tests scrolling to a hidden button and clicking it

Starting URL: http://www.uitestingplayground.com/scrollbars

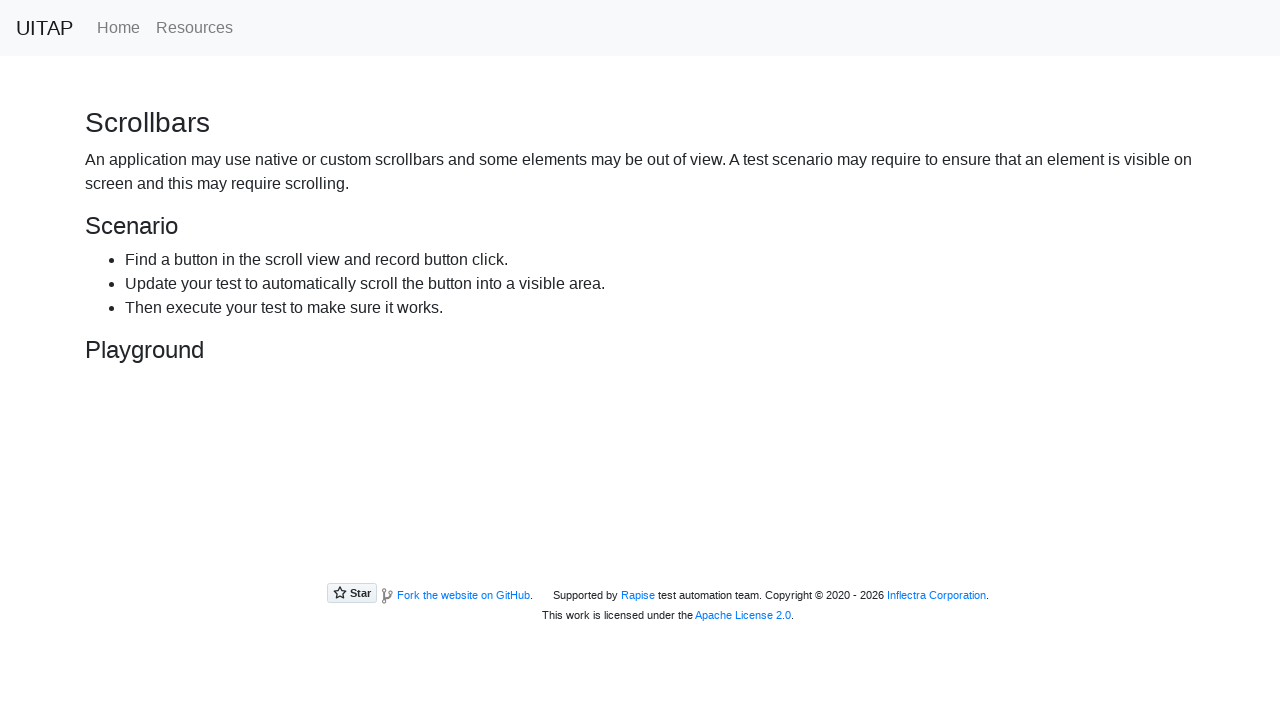

Located the hidden button element
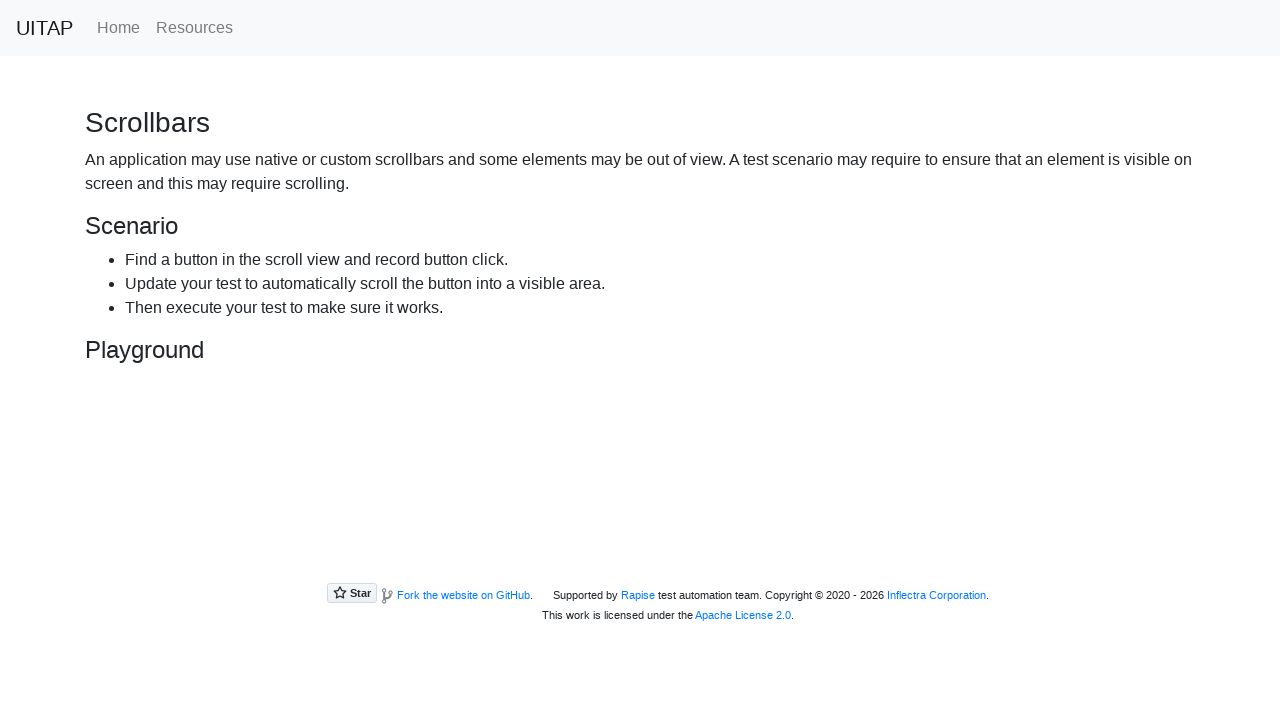

Scrolled the hidden button into view
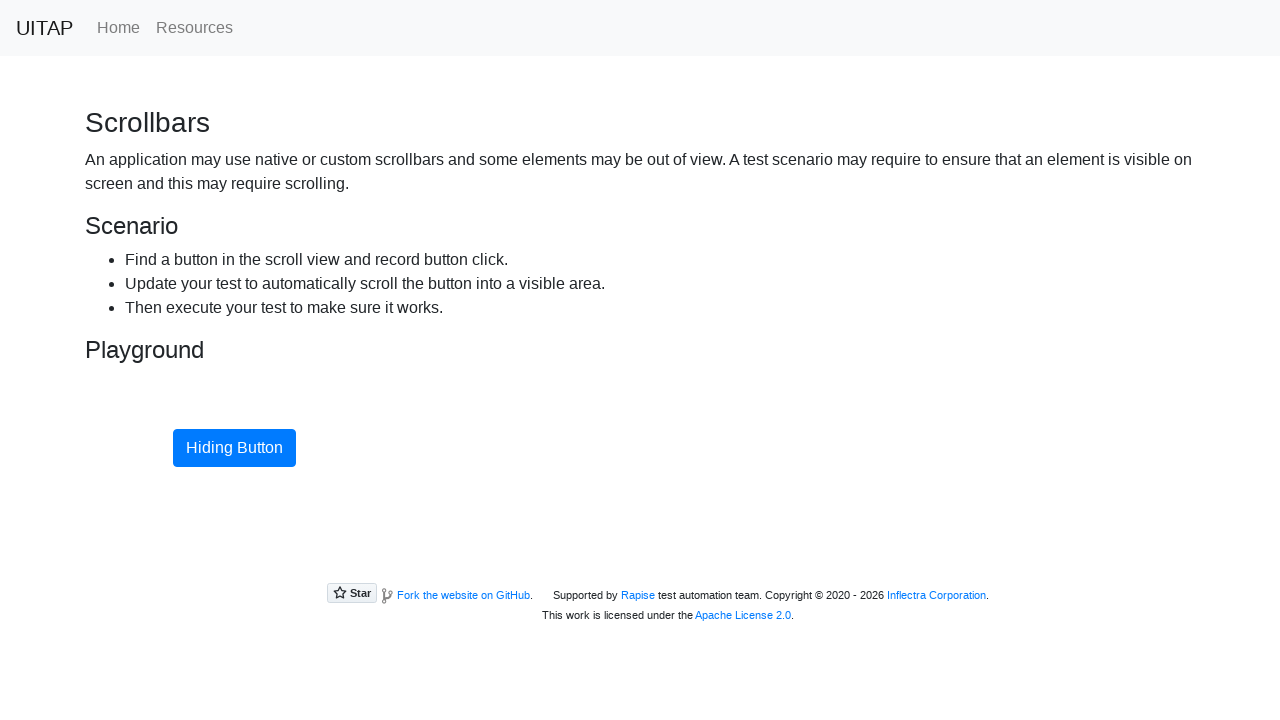

Clicked the hidden button at (234, 448) on #hidingButton
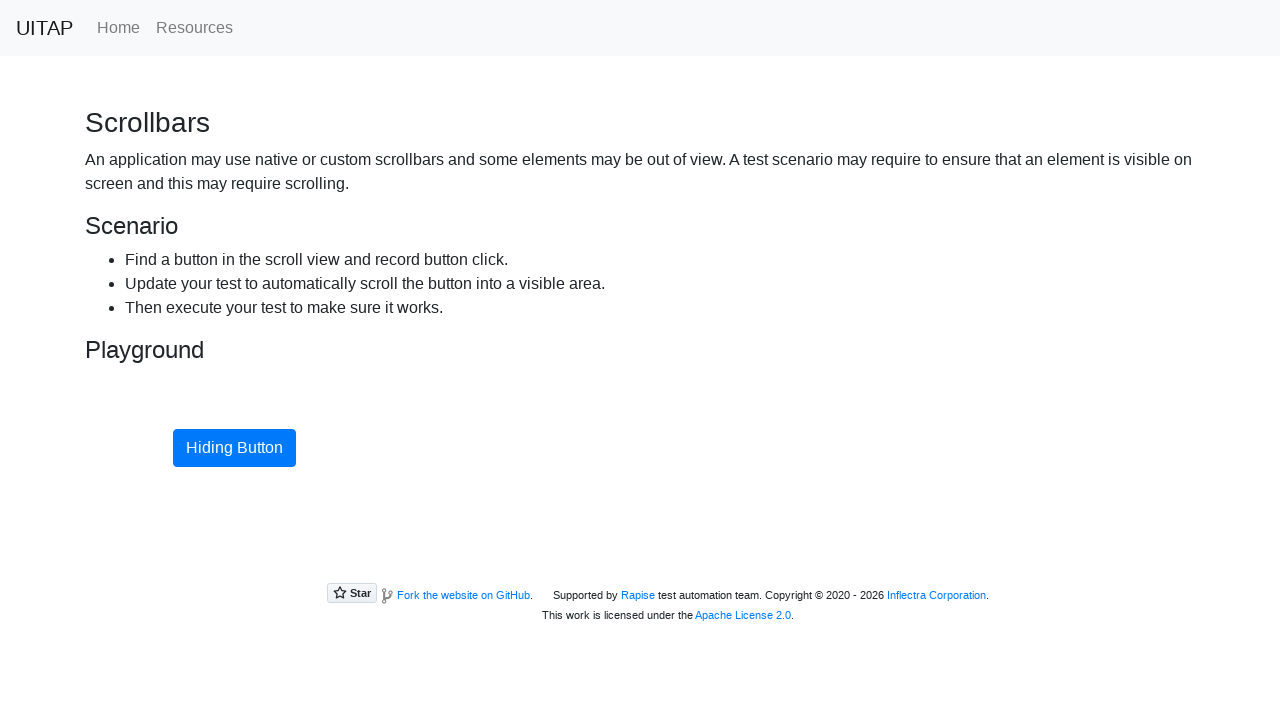

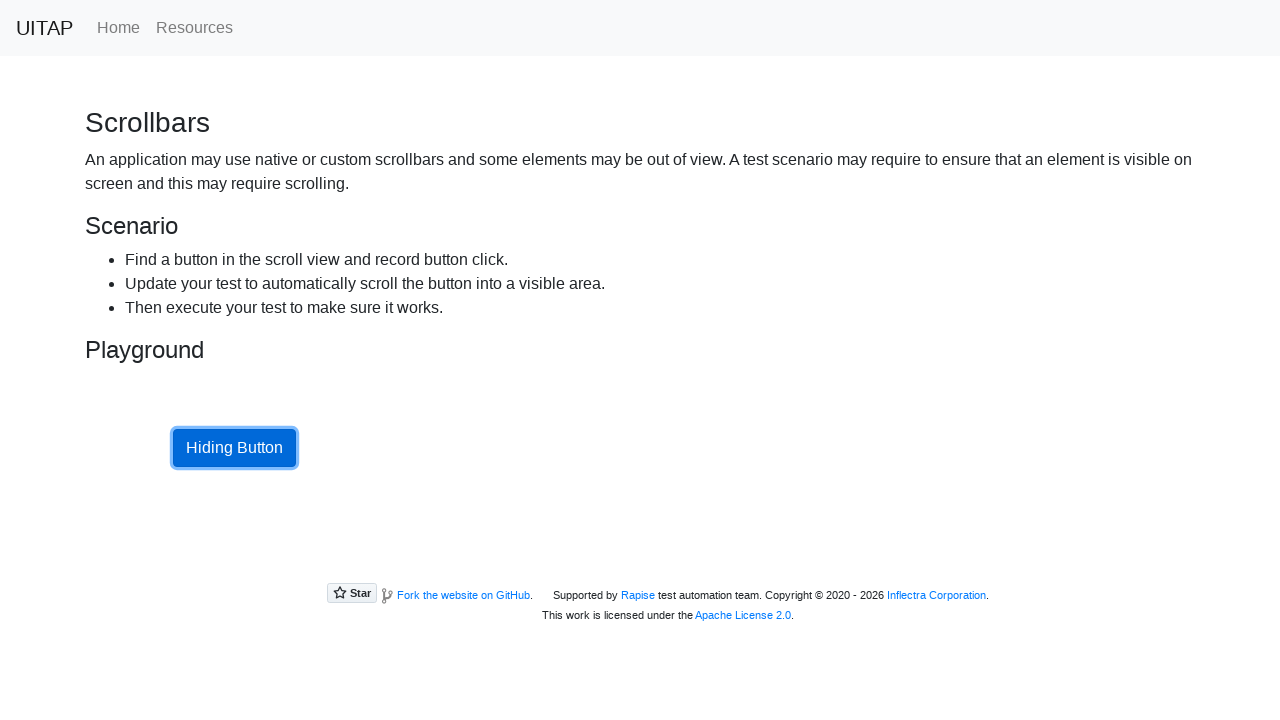